Tests drag and drop functionality by dragging an element from source to target location within an iframe

Starting URL: https://jqueryui.com/droppable

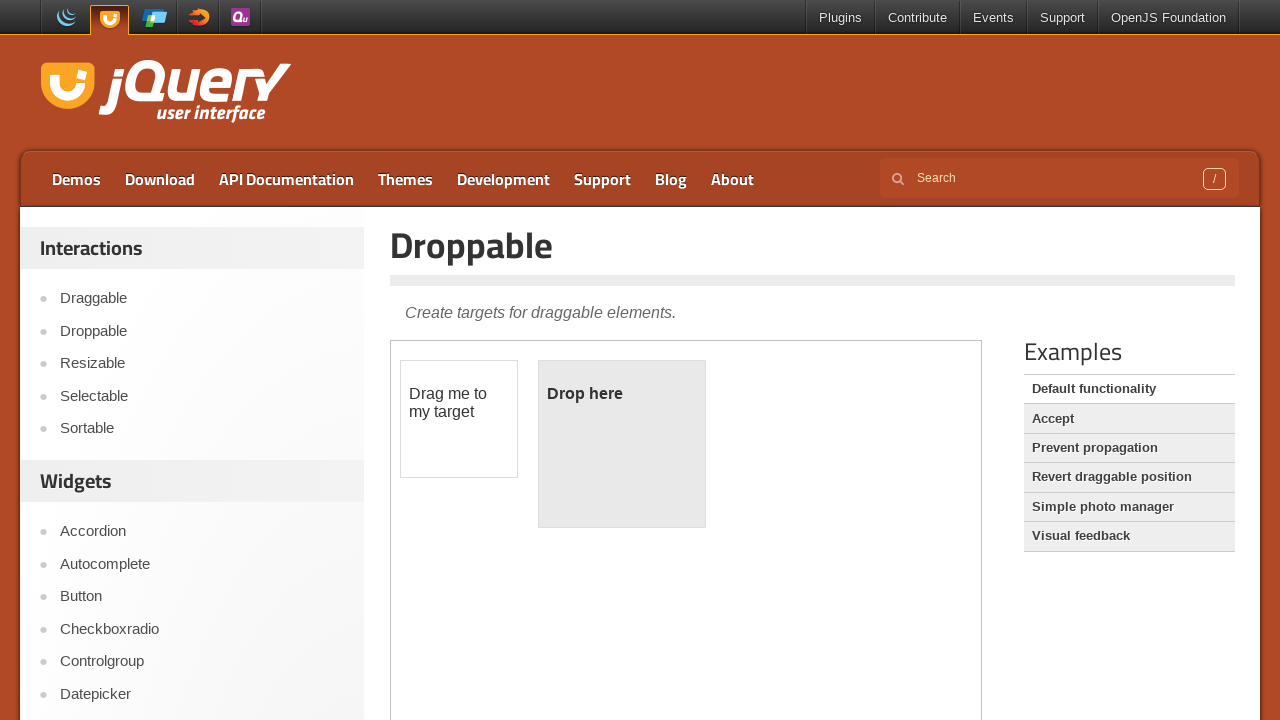

Located the iframe containing draggable elements
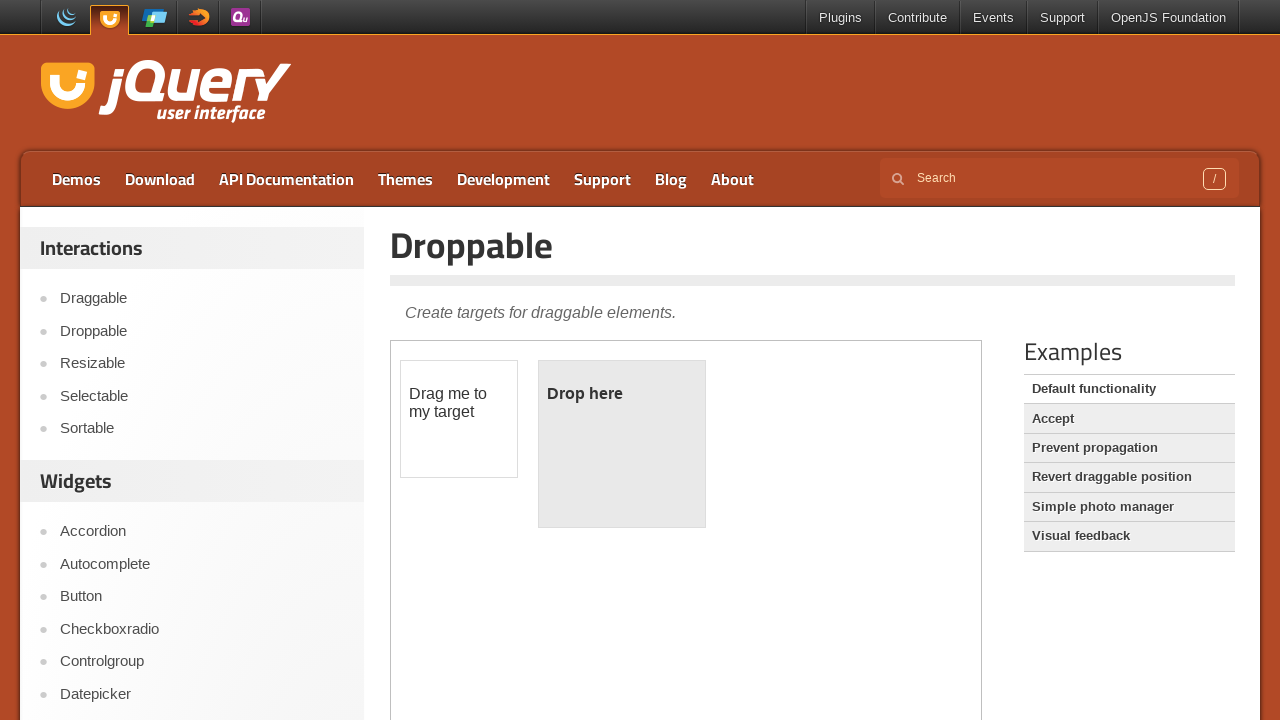

Waited 1 second for page to stabilize
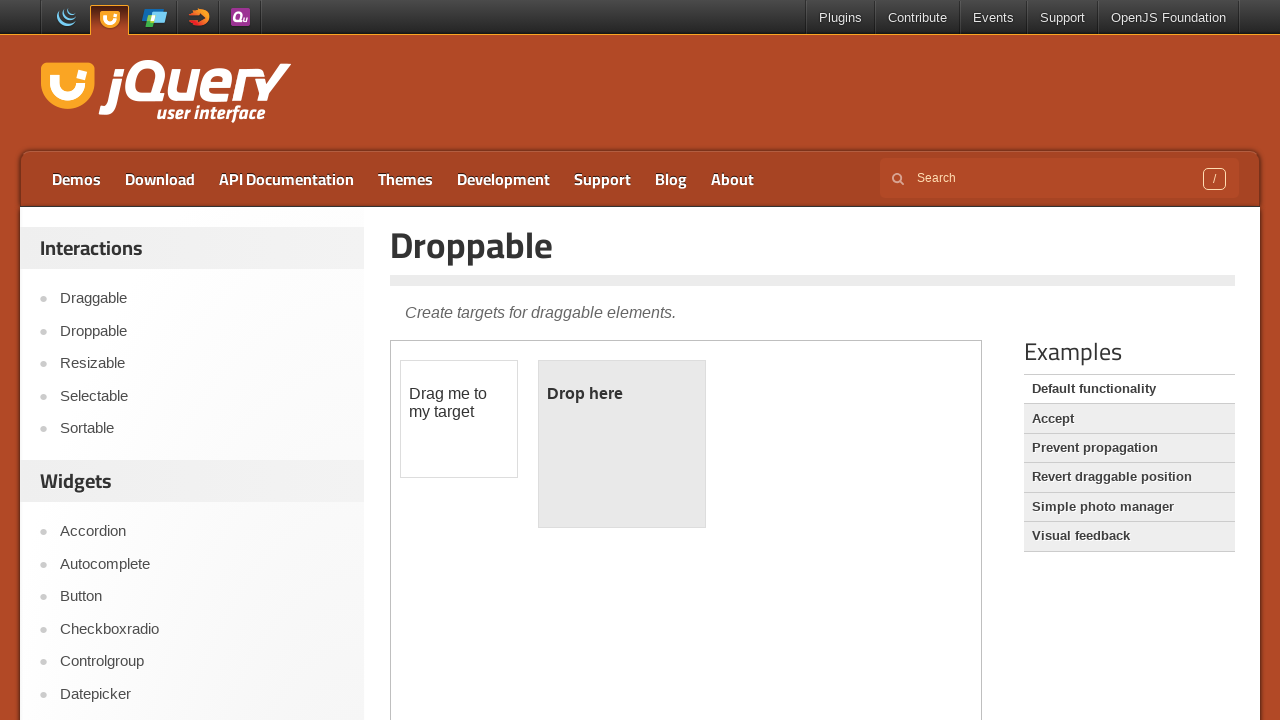

Located the draggable source element with id 'draggable'
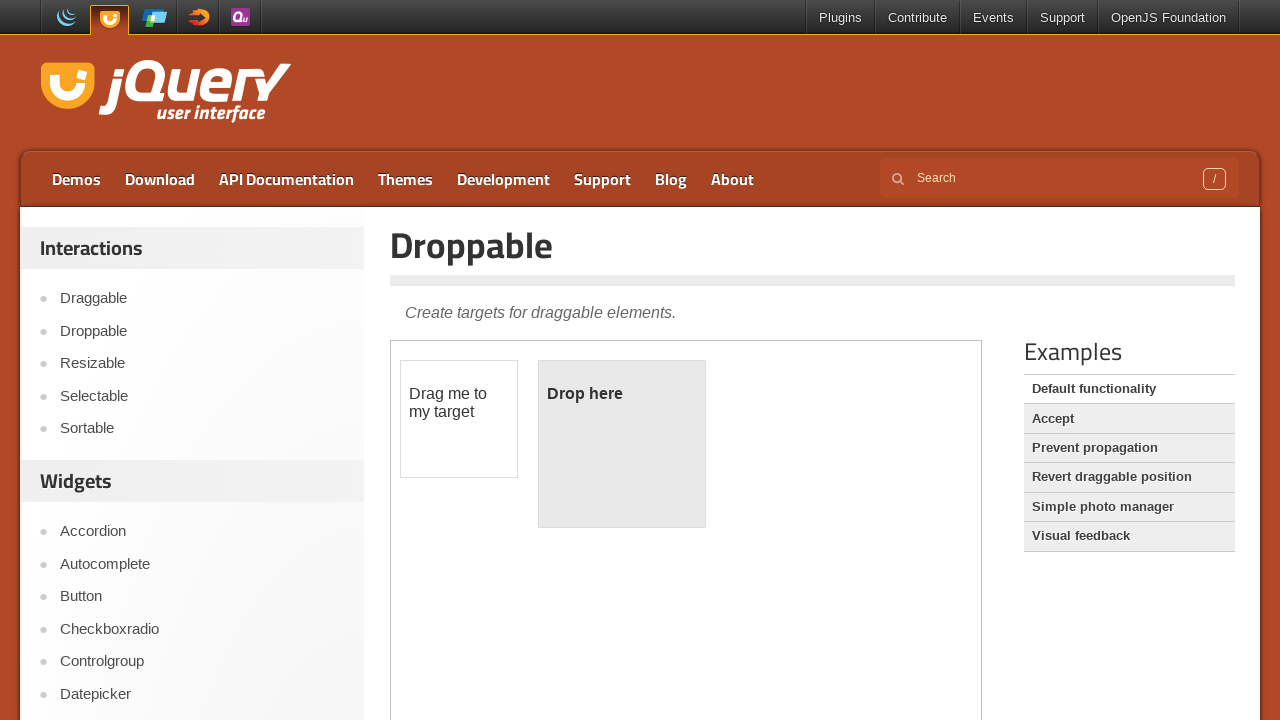

Located the droppable target element with id 'droppable'
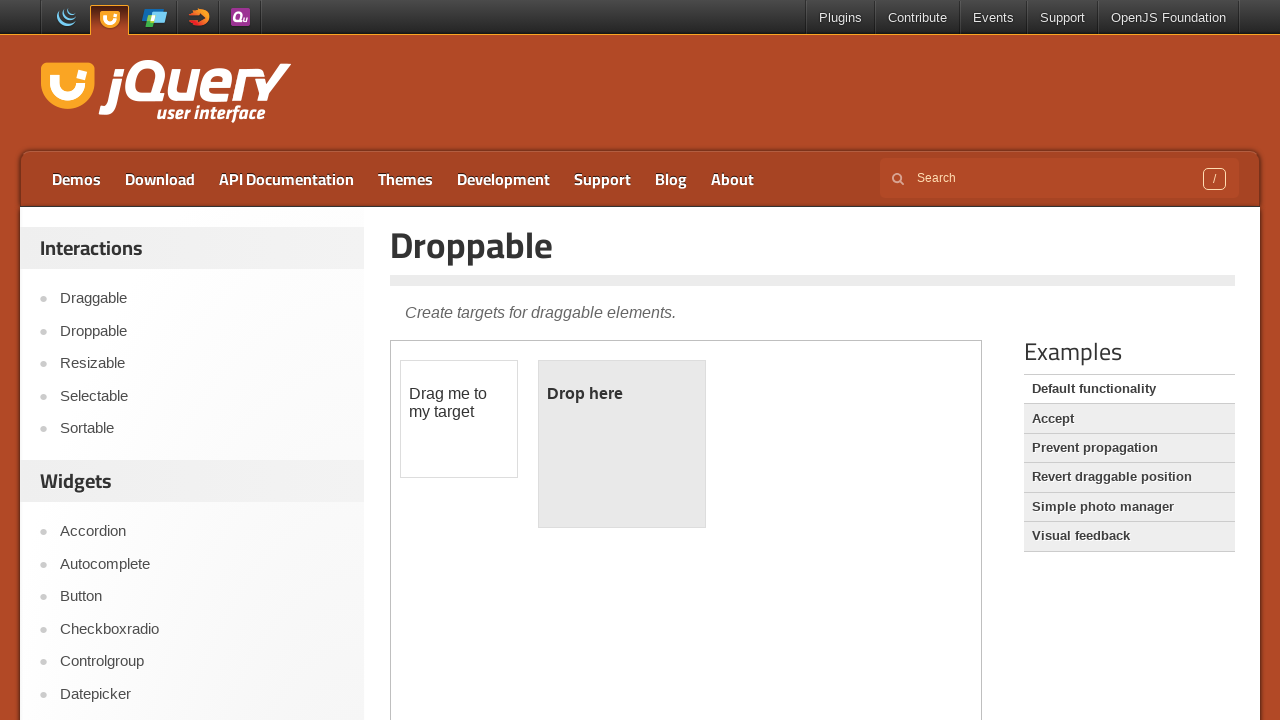

Dragged draggable element from source to target location at (622, 444)
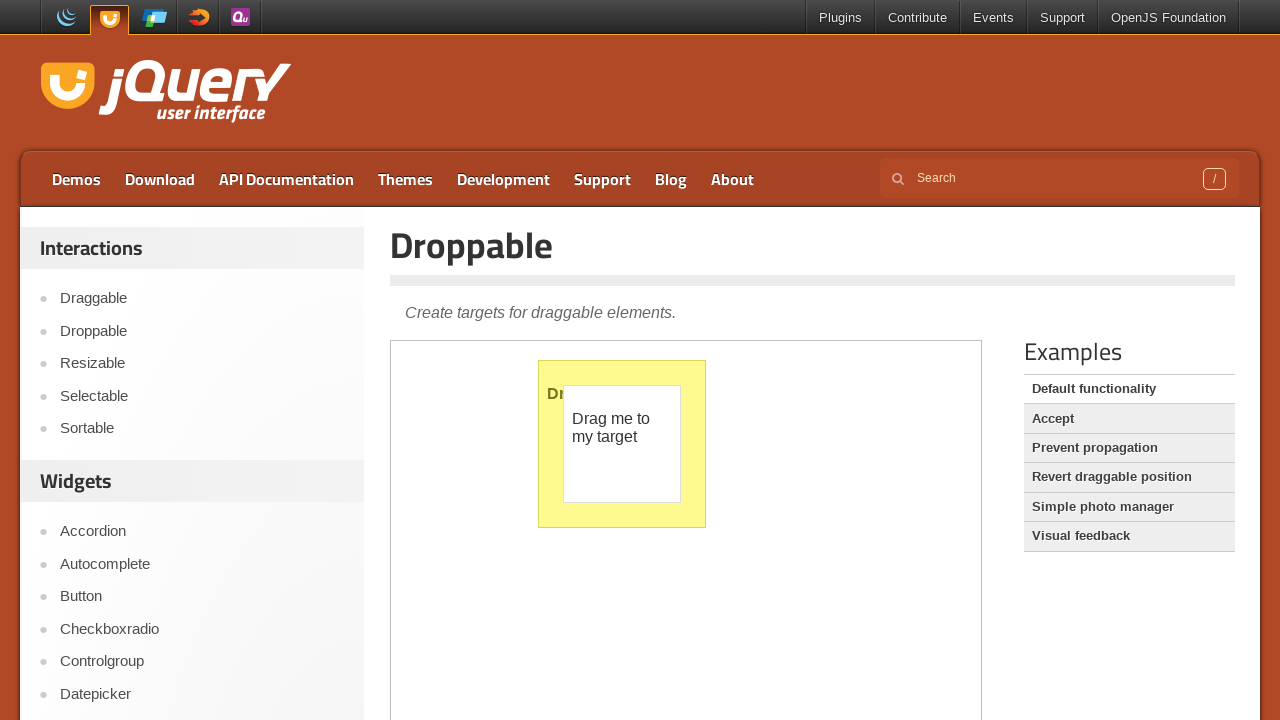

Waited 1 second to observe drag and drop result
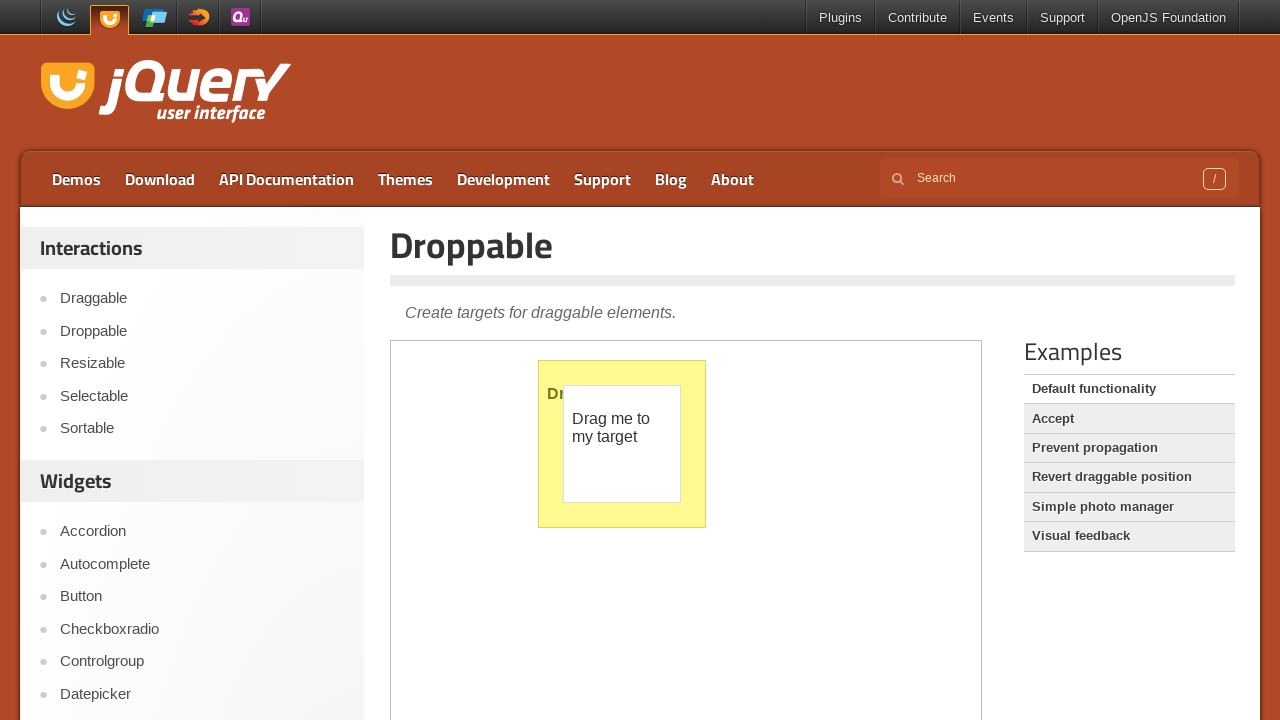

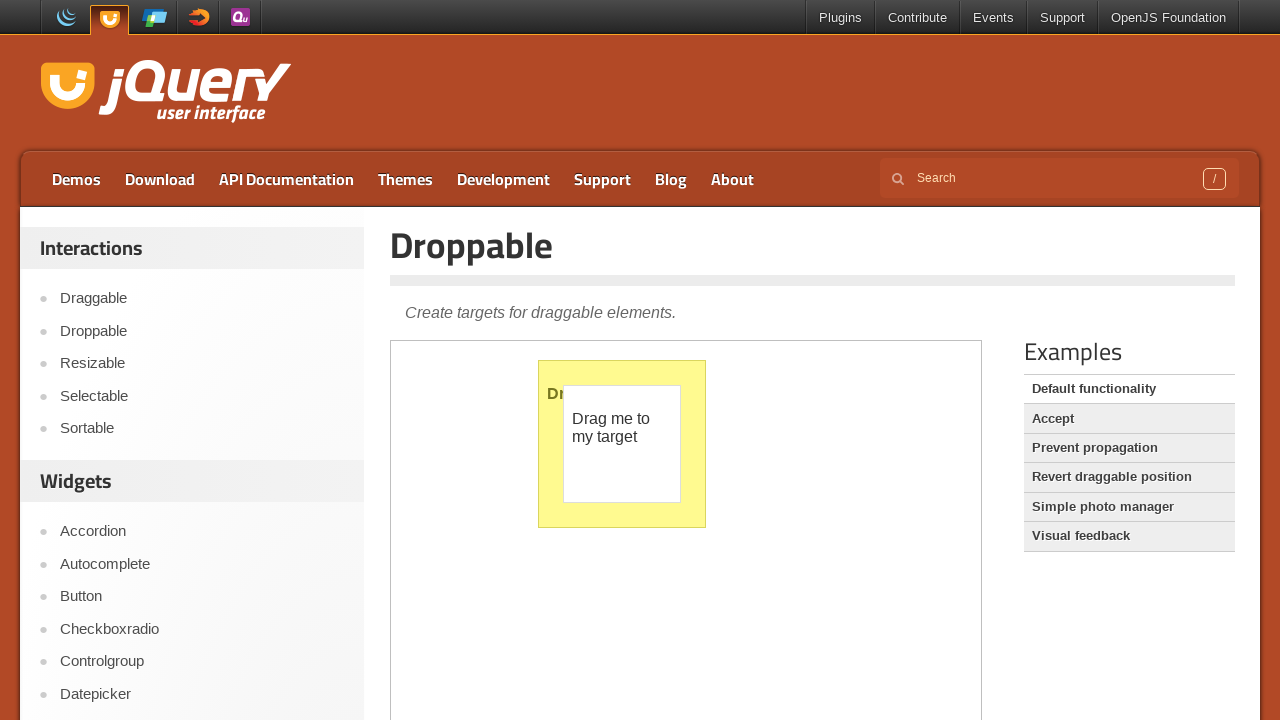